Opens the GeeksforGeeks website homepage in a browser

Starting URL: https://www.geeksforgeeks.org/

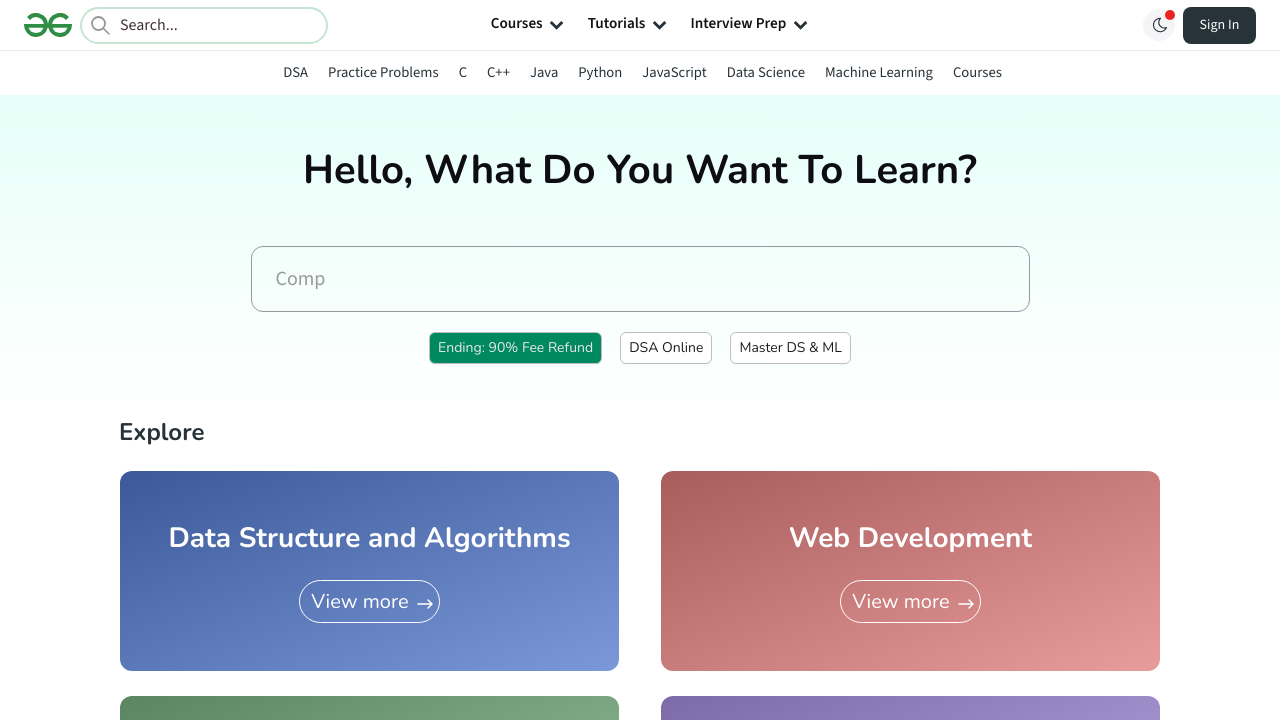

Waited for GeeksforGeeks homepage to load (DOM content loaded)
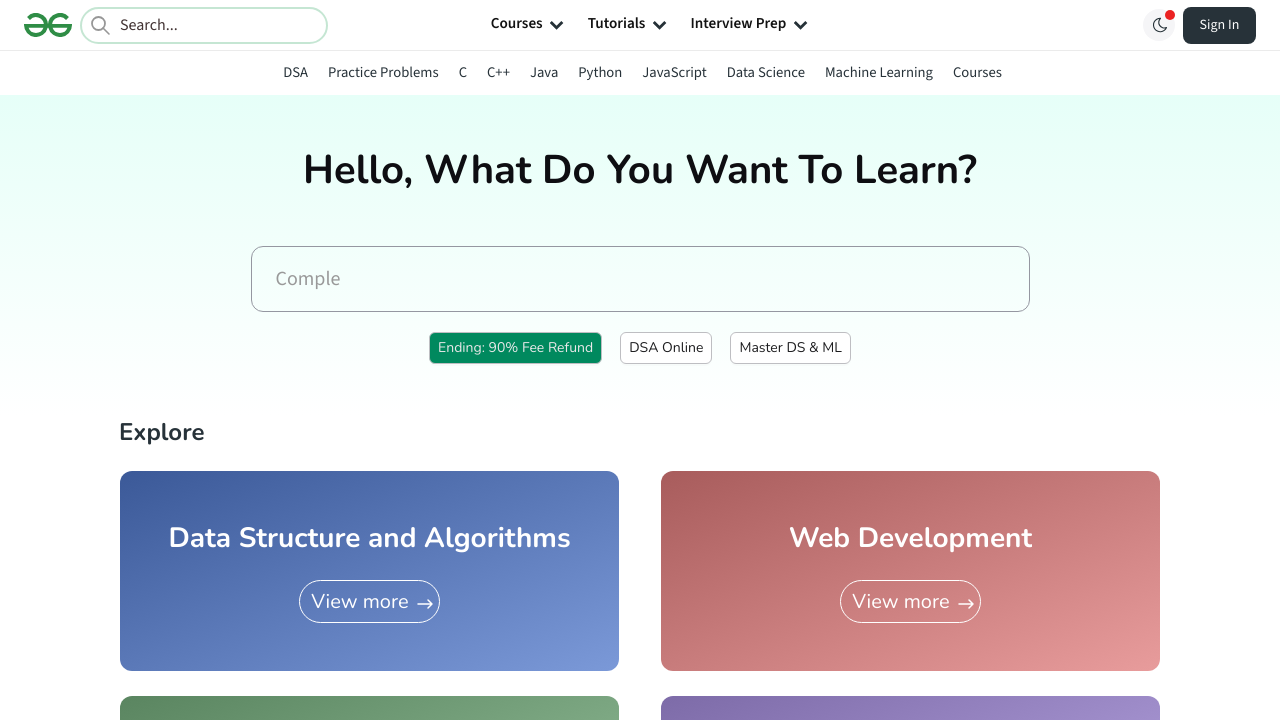

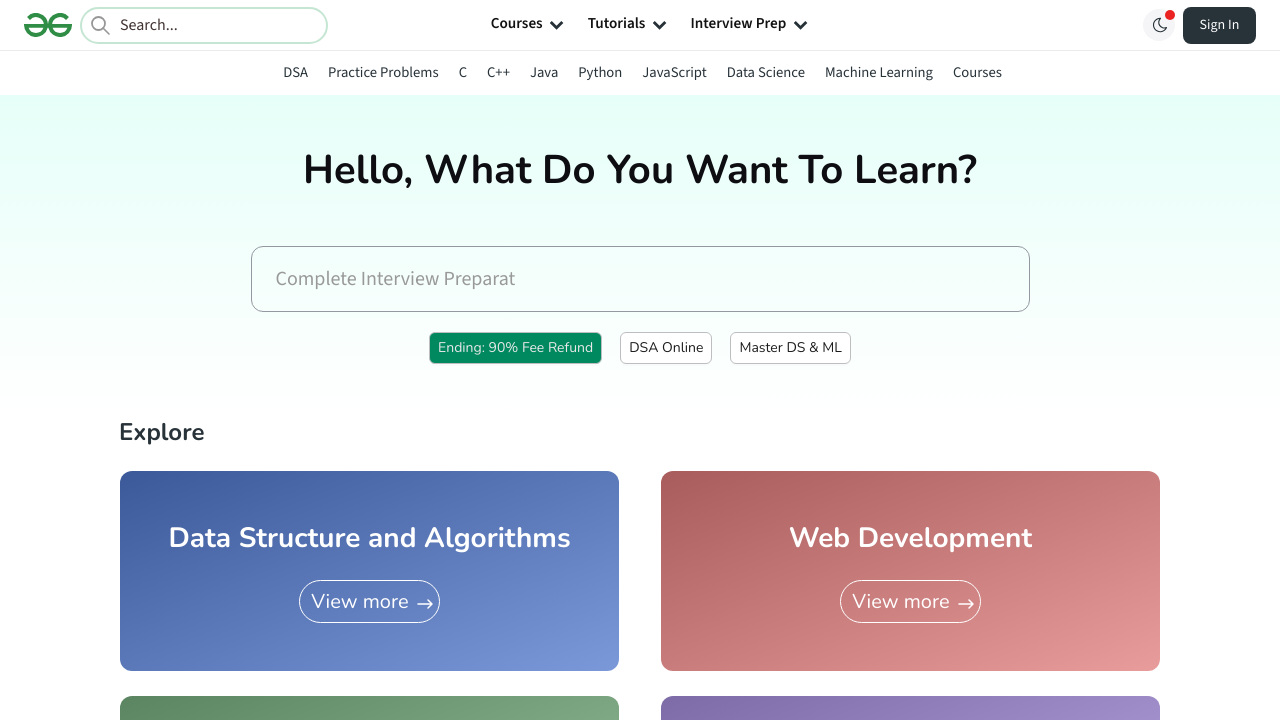